Tests the Python.org website by navigating to the homepage, verifying the page title contains "Python", searching for "selenium" using the search box, and submitting the search.

Starting URL: http://www.python.org

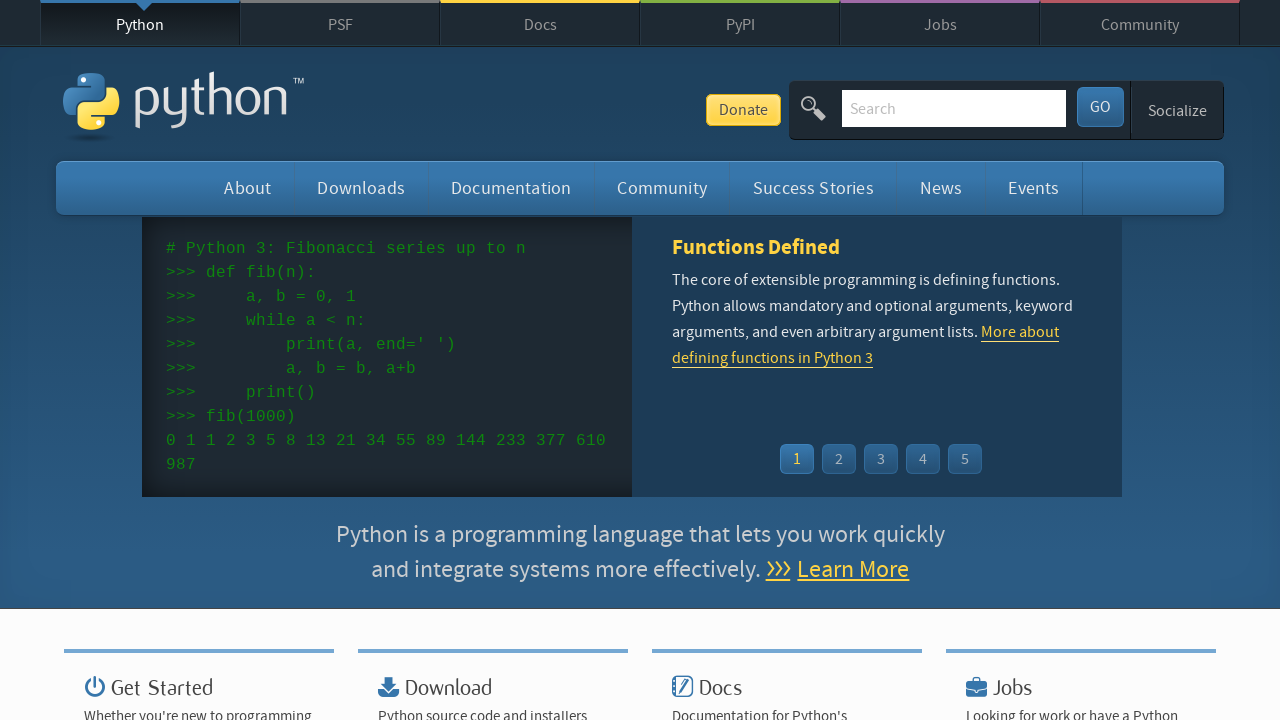

Verified page title contains 'Python'
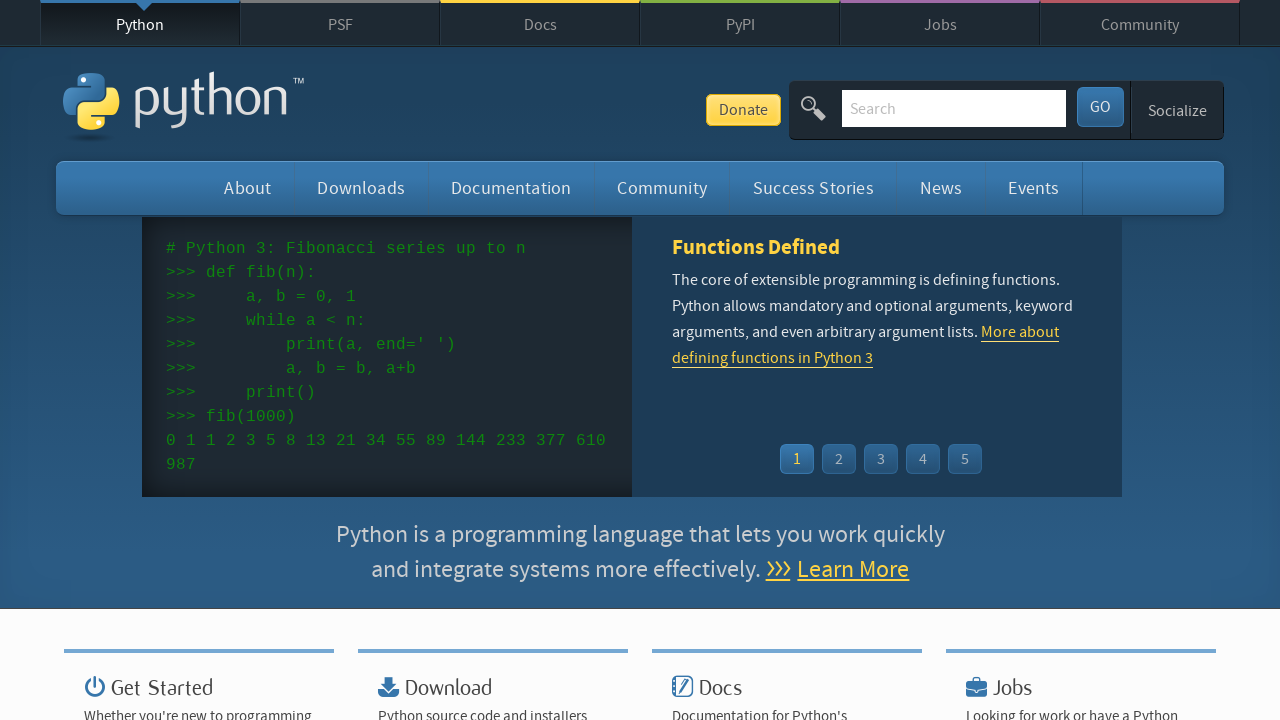

Filled search box with 'selenium' on input[name='q']
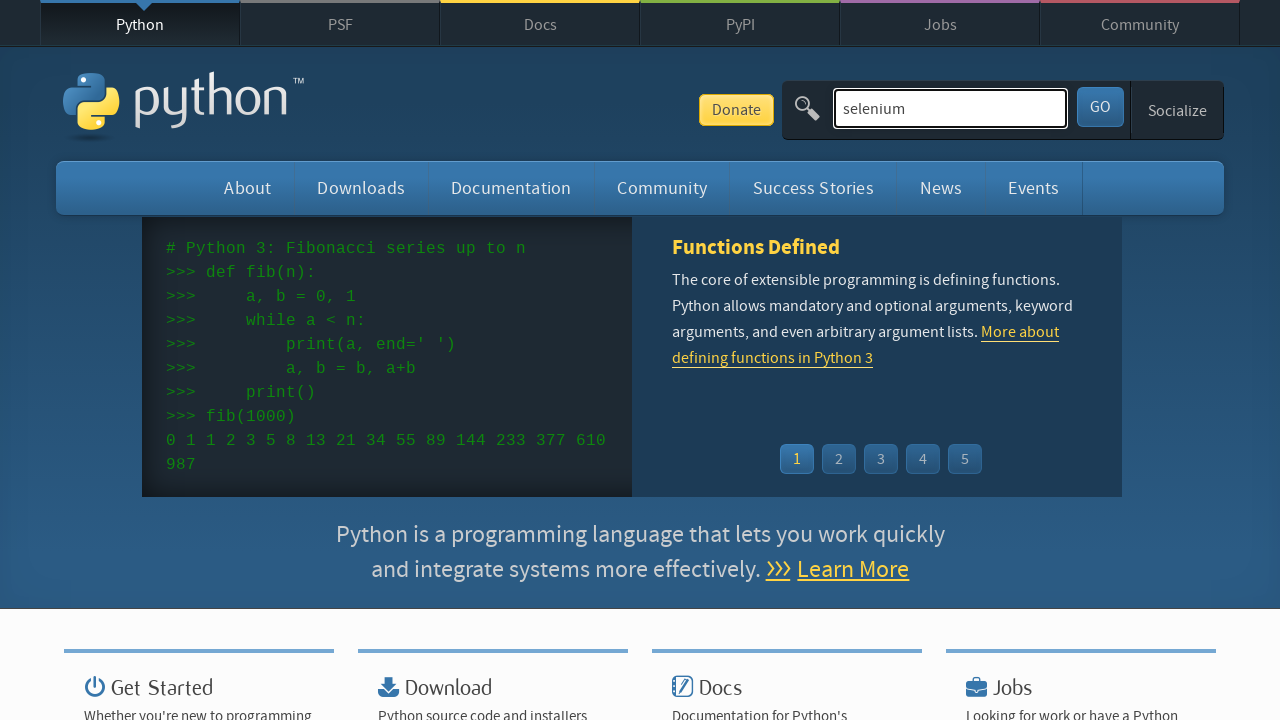

Pressed Enter to submit search for 'selenium' on input[name='q']
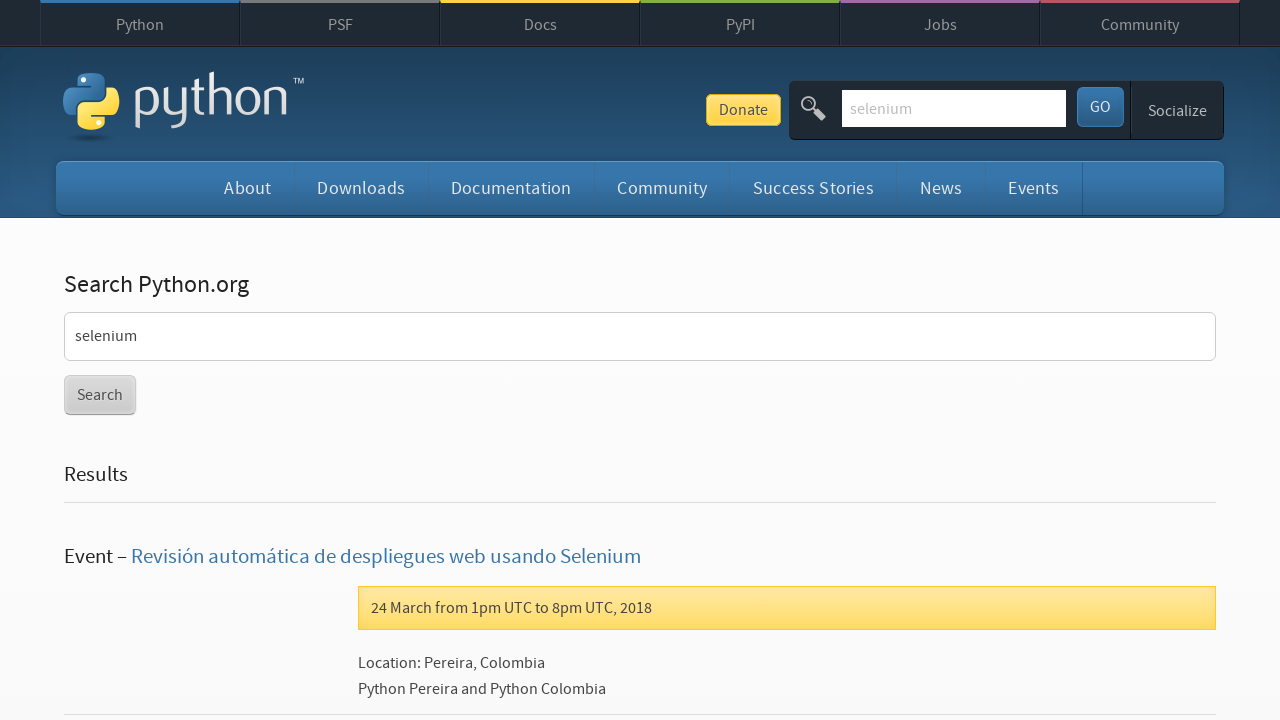

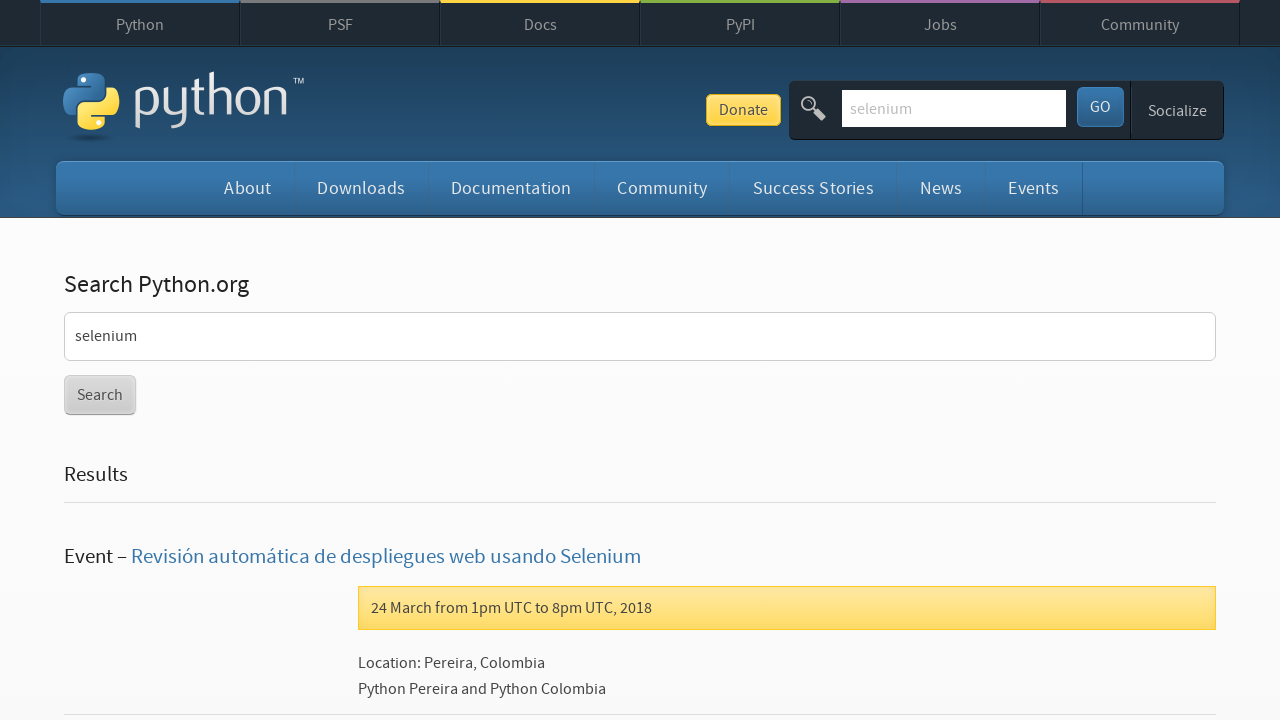